Tests dropdown selection functionality by clicking on the dropdown and selecting different options

Starting URL: https://rahulshettyacademy.com/AutomationPractice/

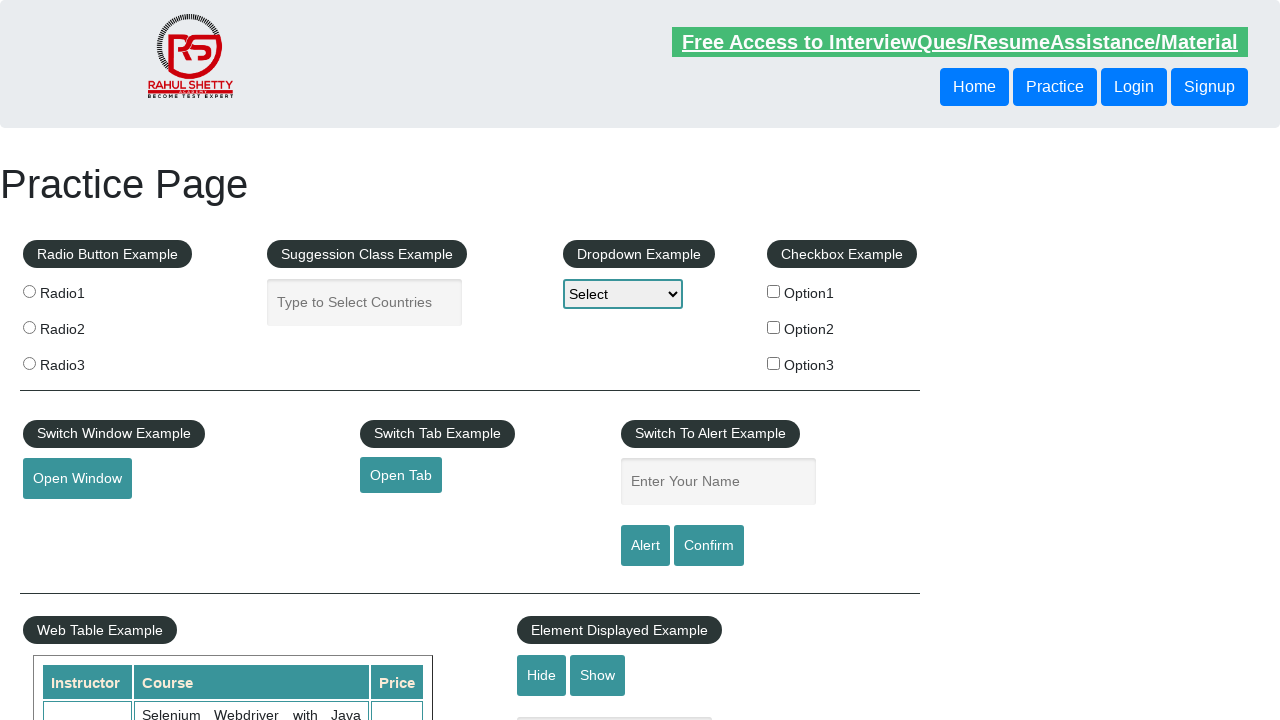

Clicked on dropdown to open it at (623, 294) on xpath=//*[@id="dropdown-class-example"]
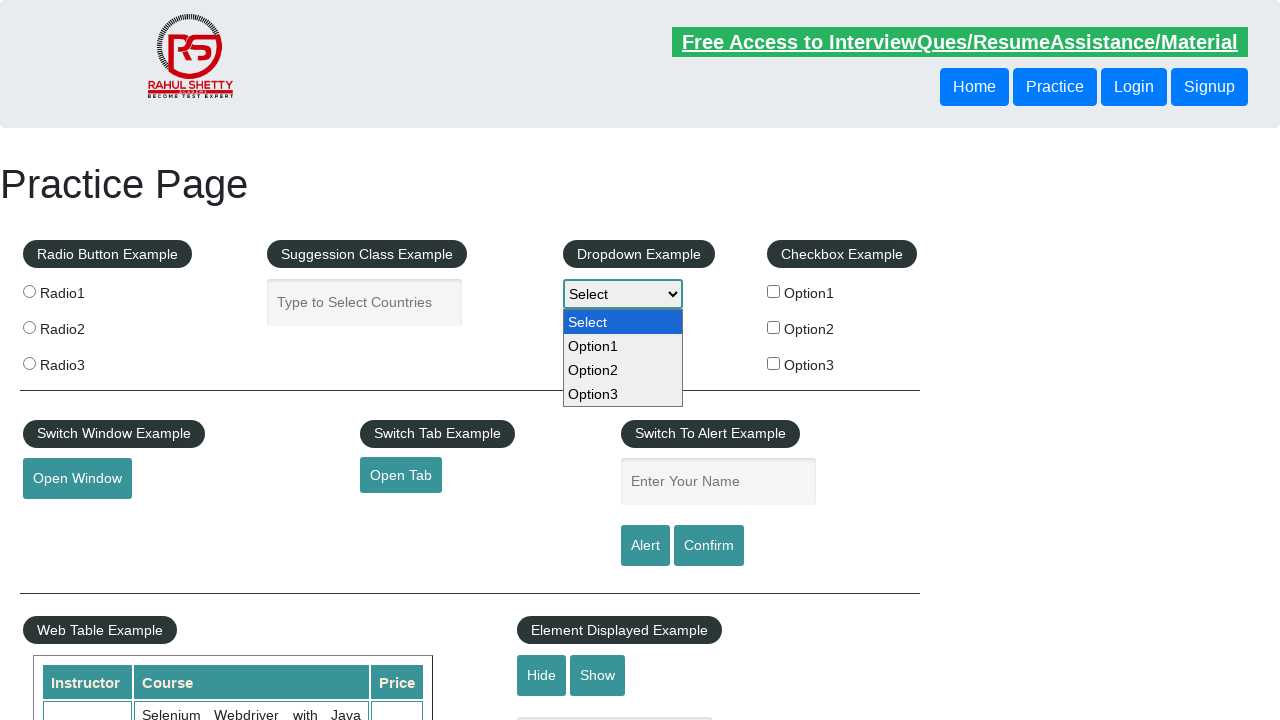

Selected Option2 from dropdown on //*[@id="dropdown-class-example"]
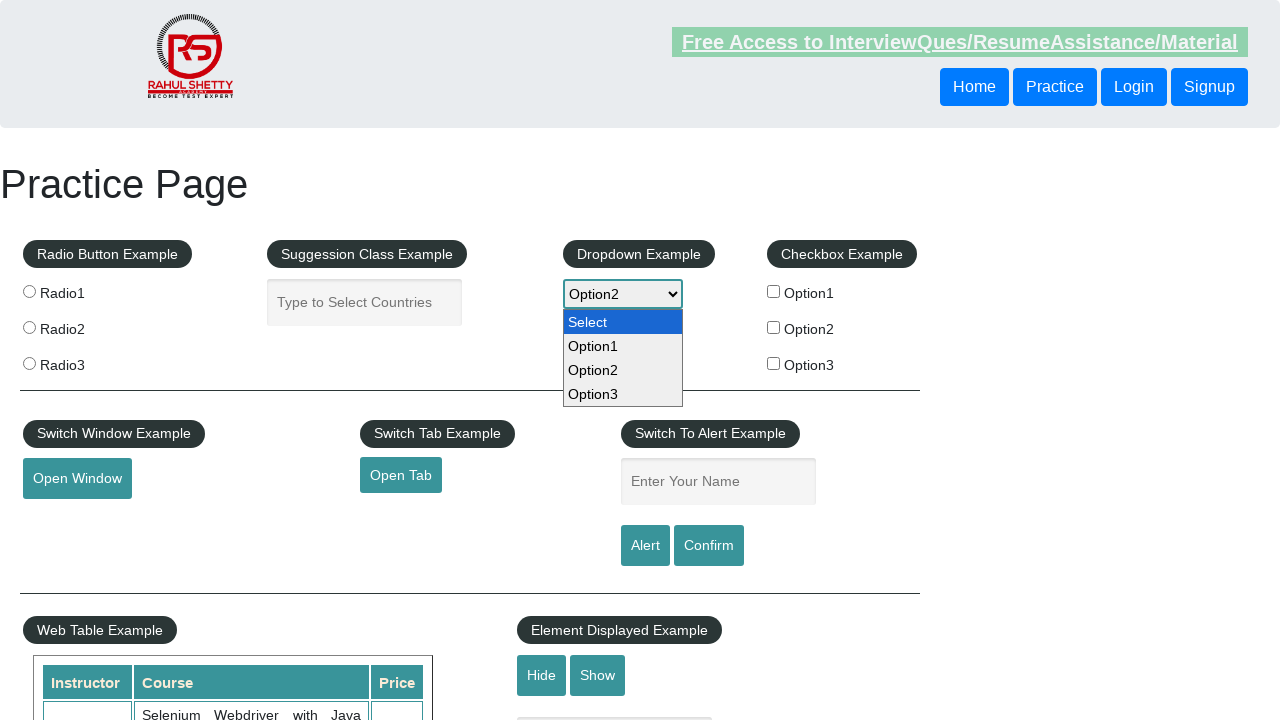

Selected Option3 from dropdown on //*[@id="dropdown-class-example"]
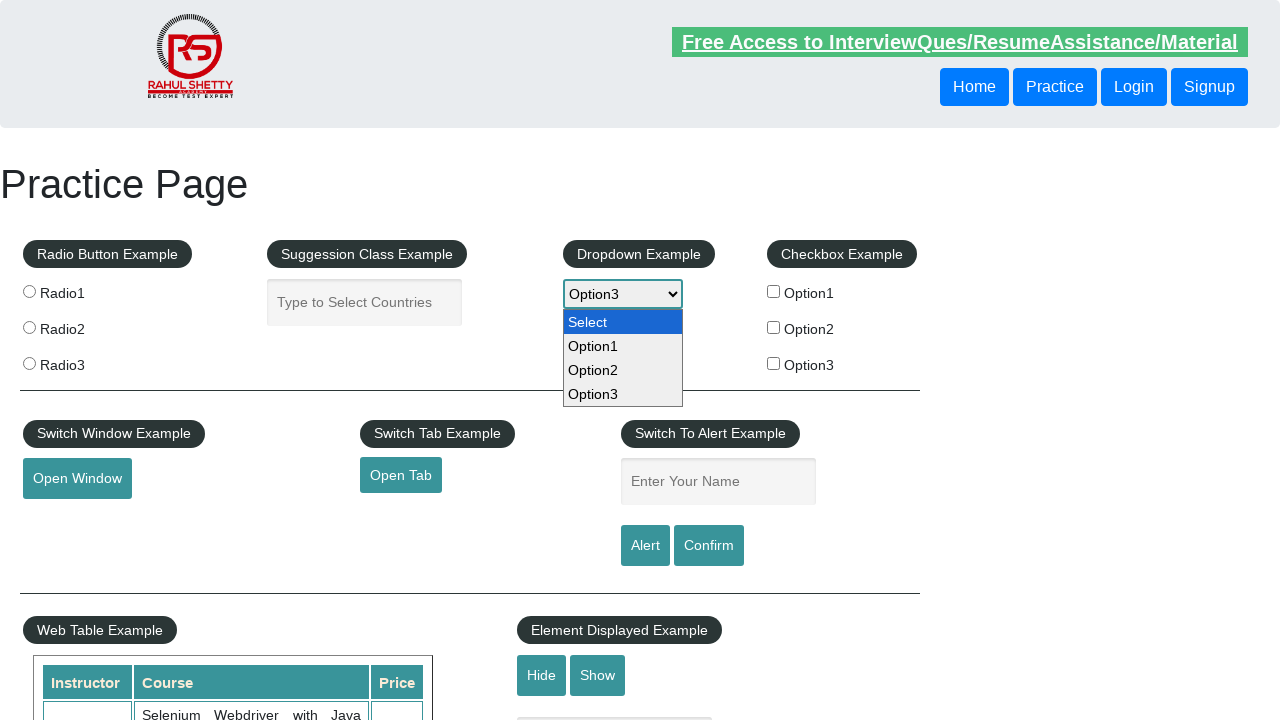

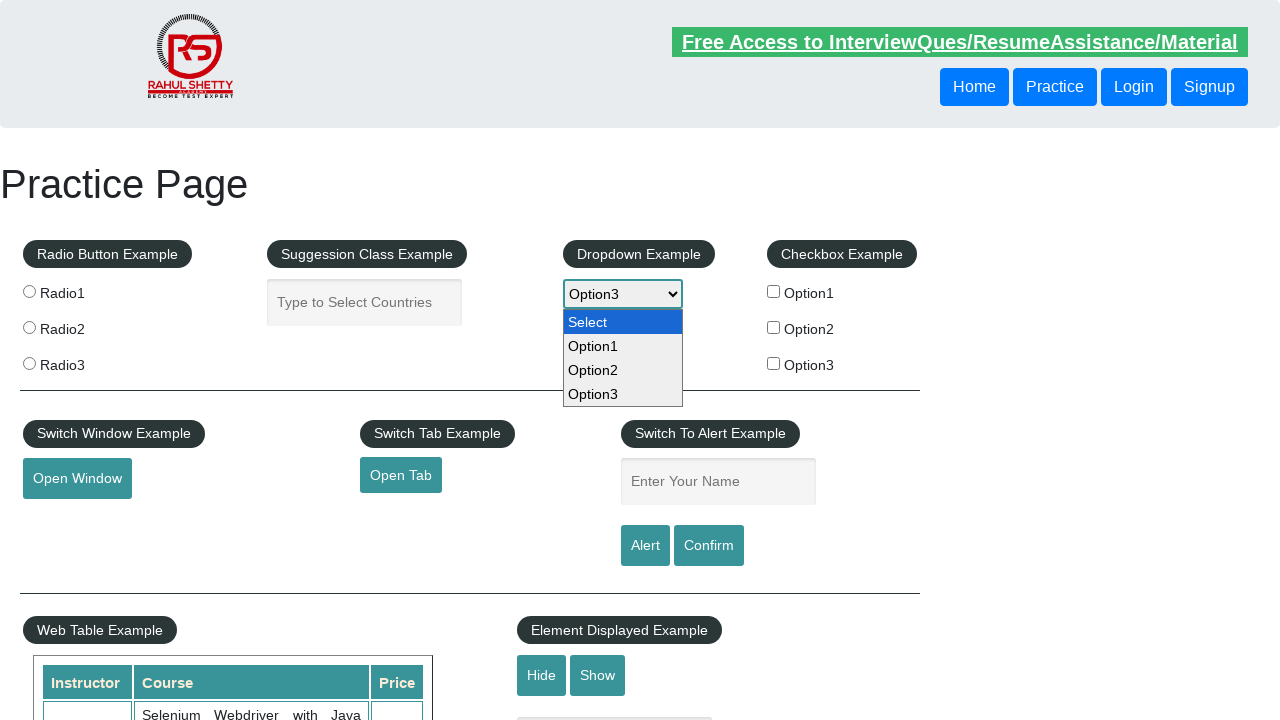